Calculates the sum of two numbers displayed on the page and selects the result from a dropdown menu

Starting URL: http://suninjuly.github.io/selects2.html

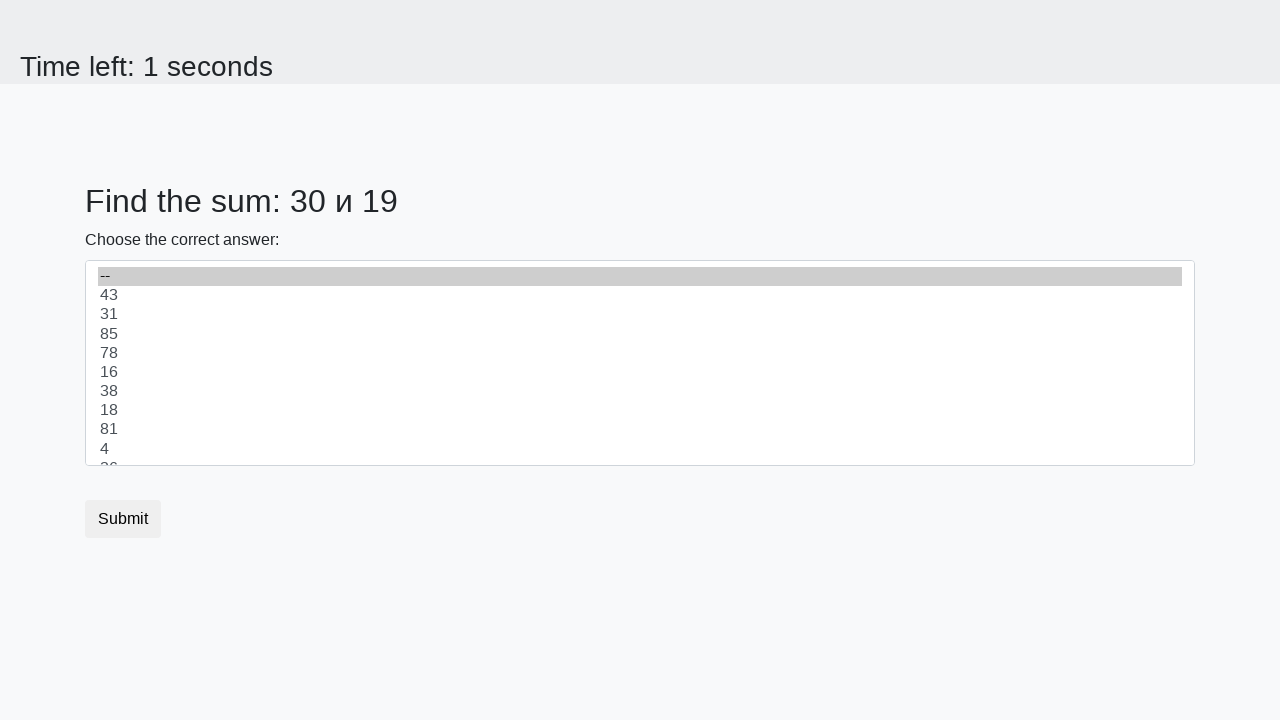

Retrieved first number from page
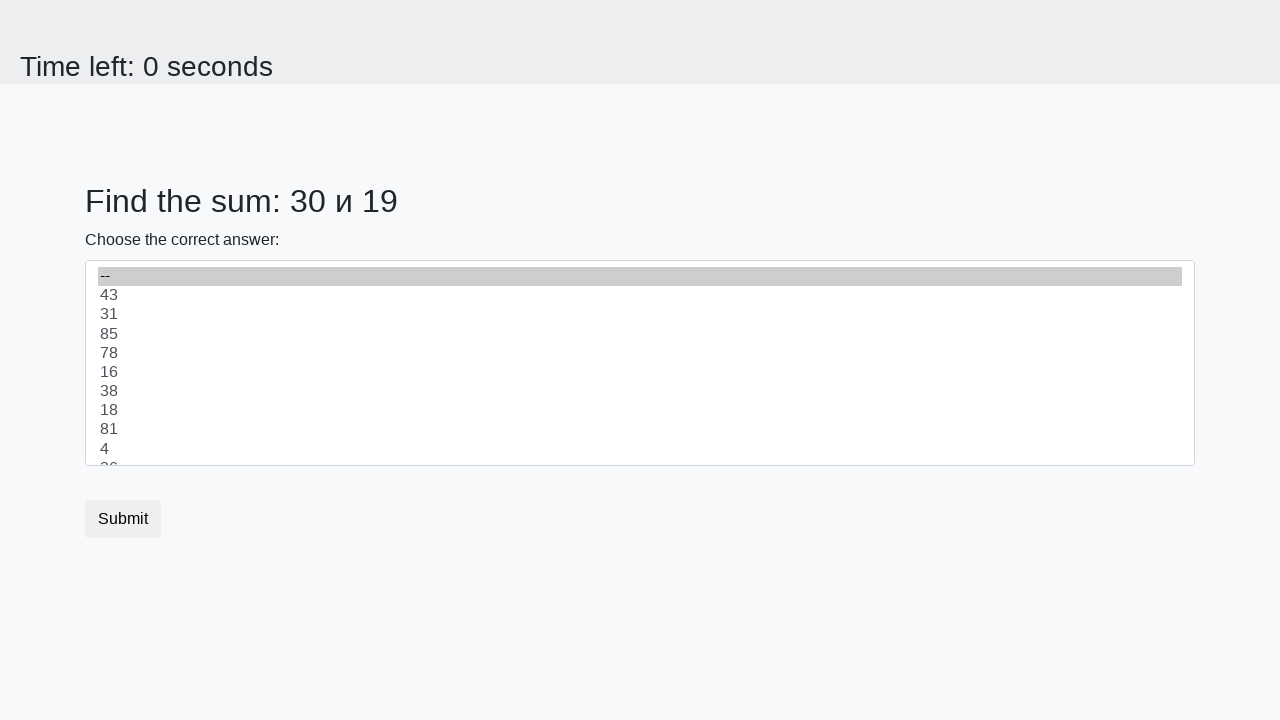

Retrieved second number from page
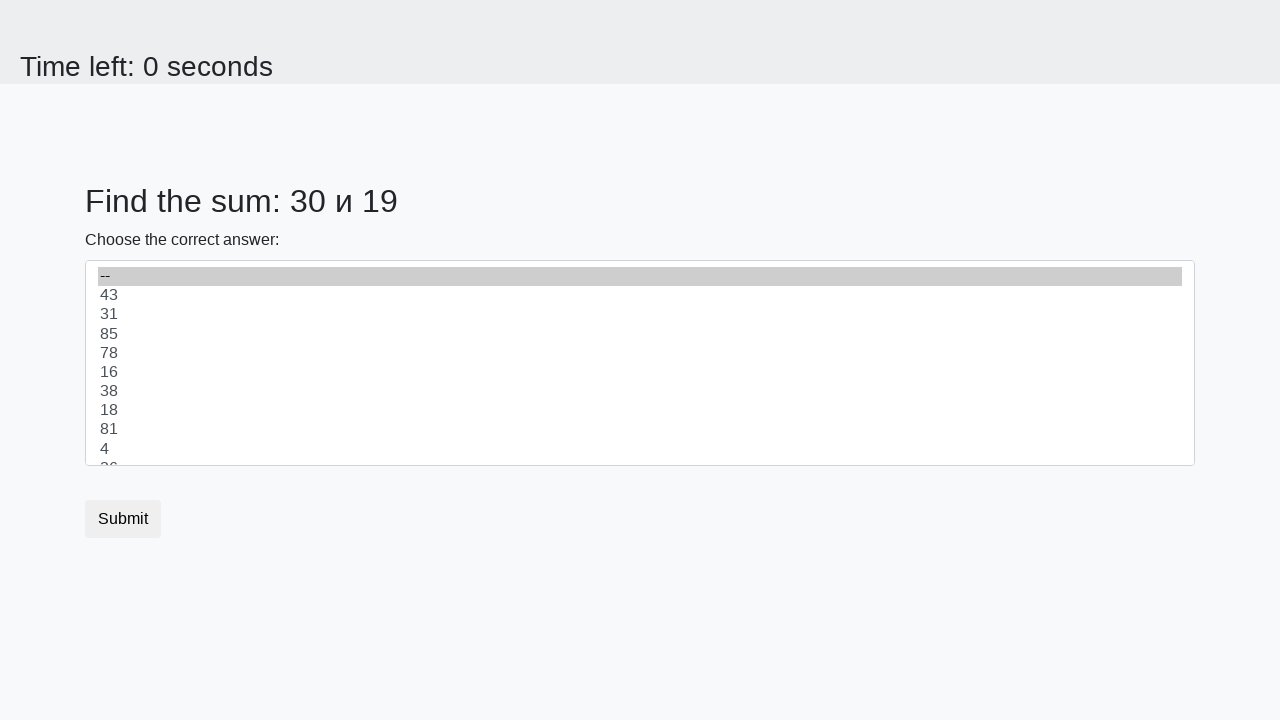

Calculated sum of 30 + 19 = 49
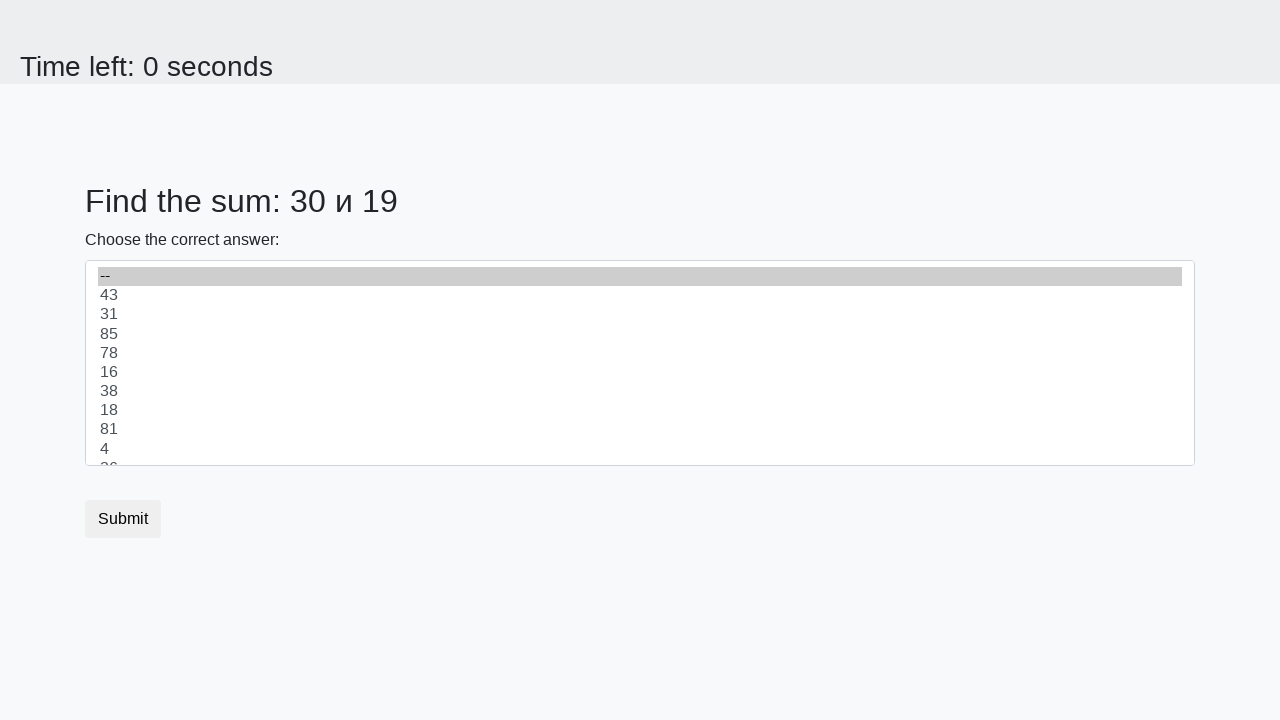

Clicked on the select dropdown at (640, 363) on select
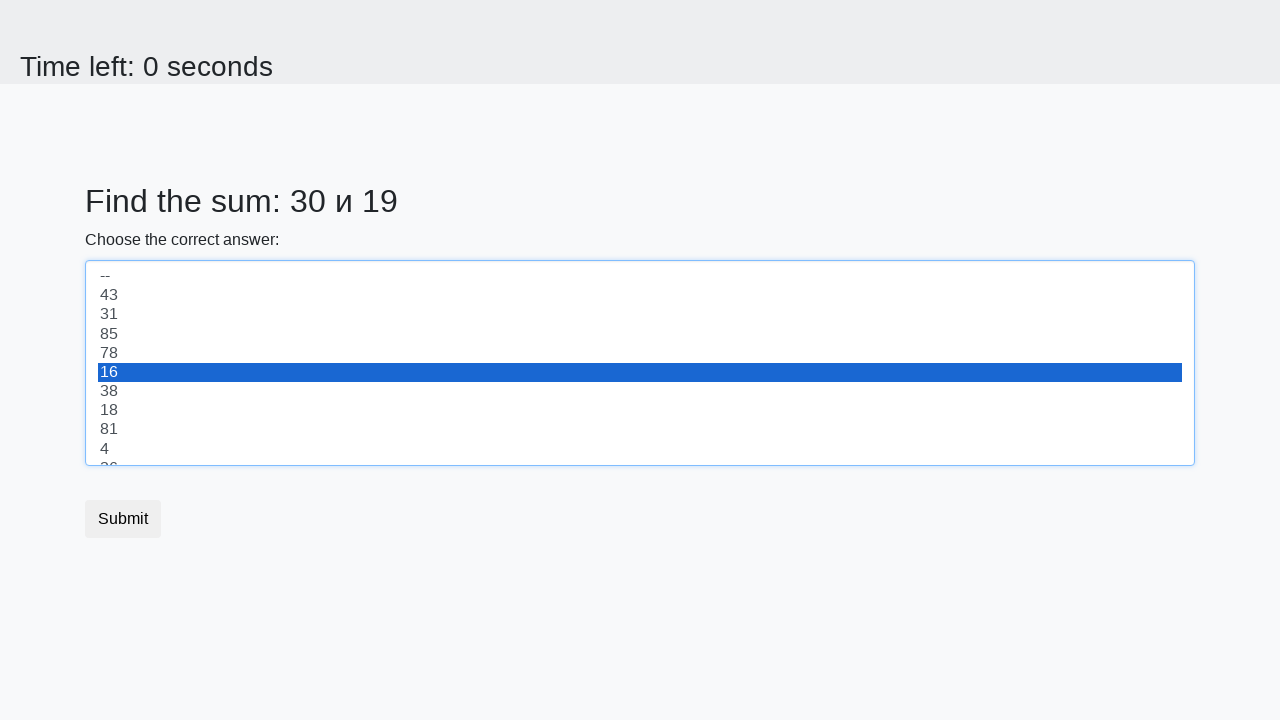

Selected the calculated sum 49 from dropdown at (640, 363) on [value="49"]
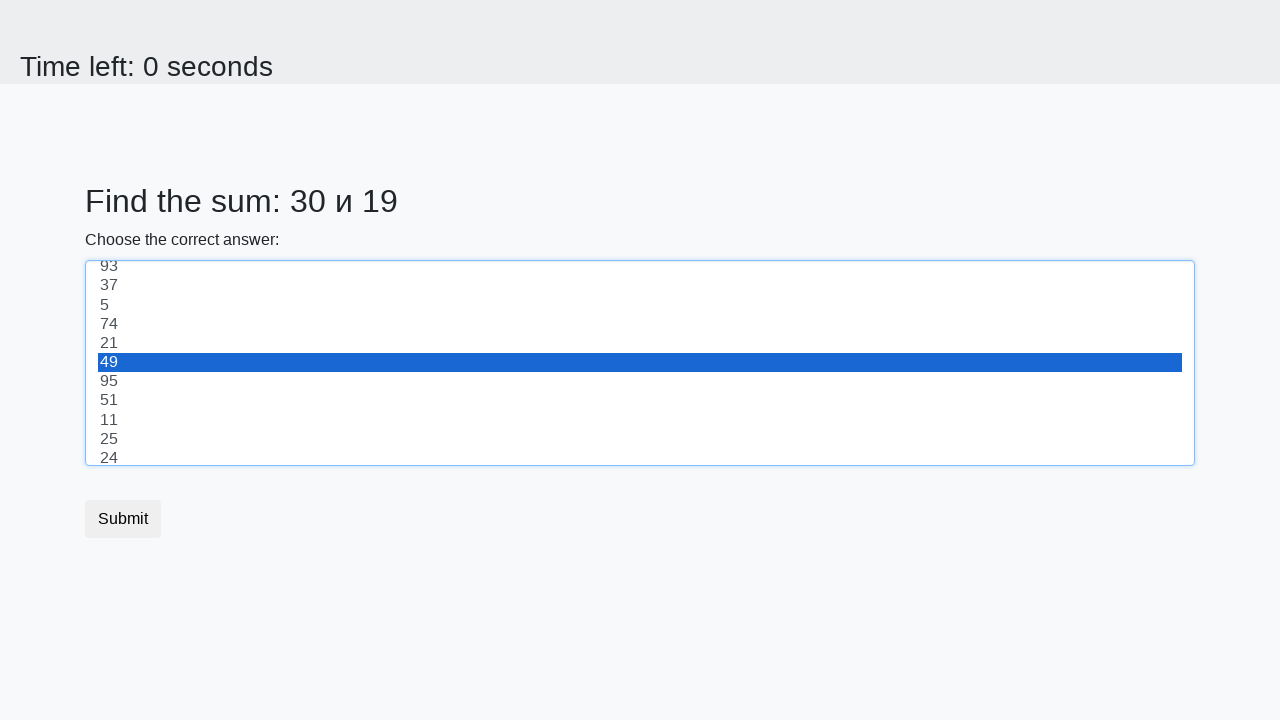

Clicked the submit button at (123, 519) on button.btn
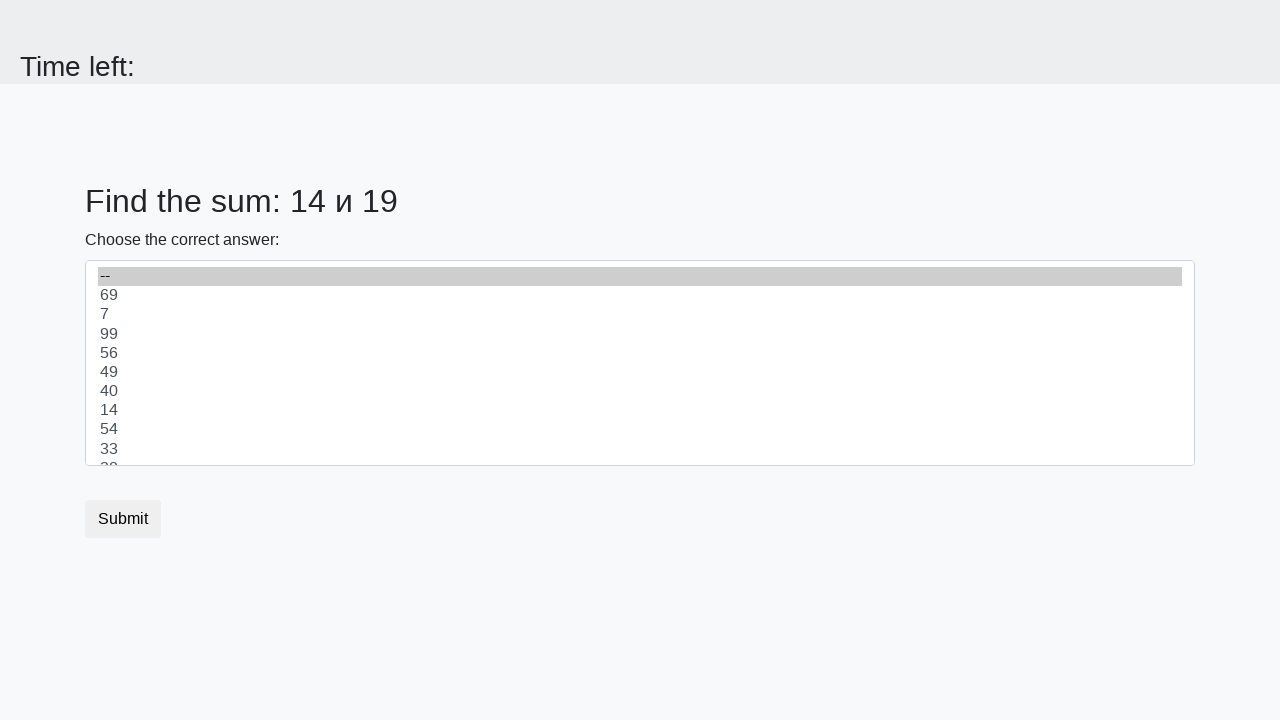

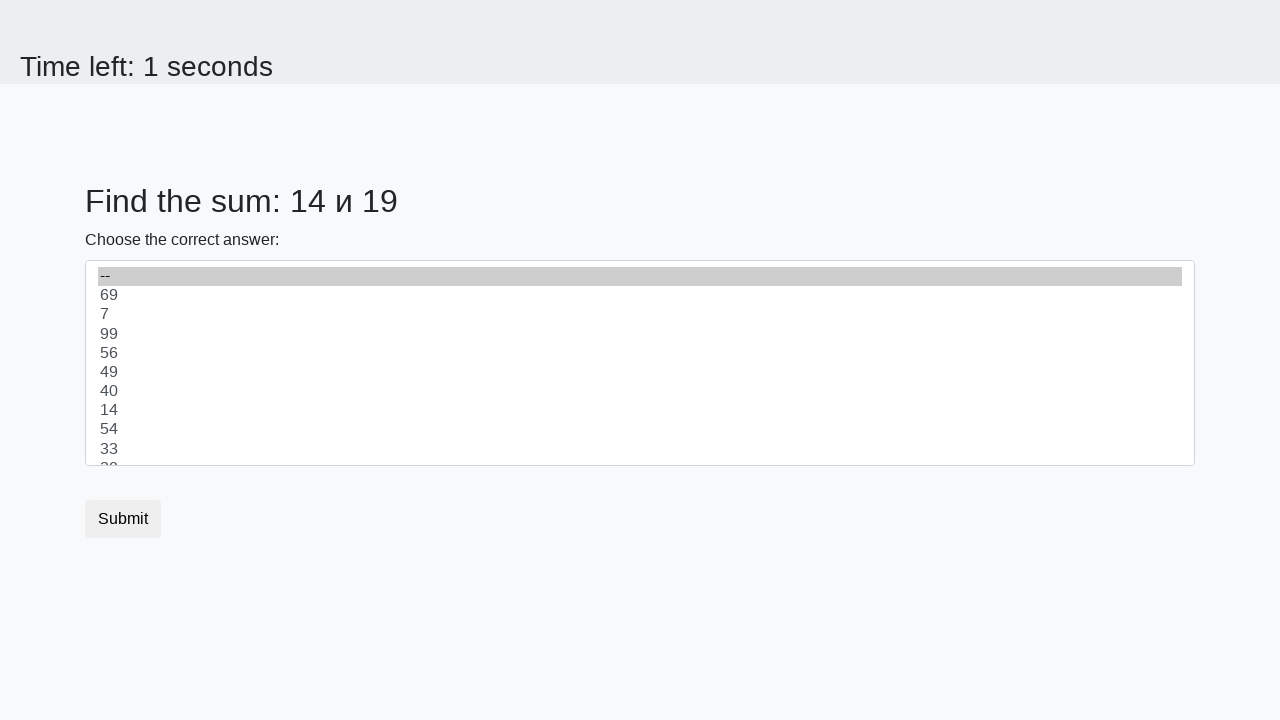